Tests that all links on the page have valid href attributes

Starting URL: https://qatask.netlify.app/

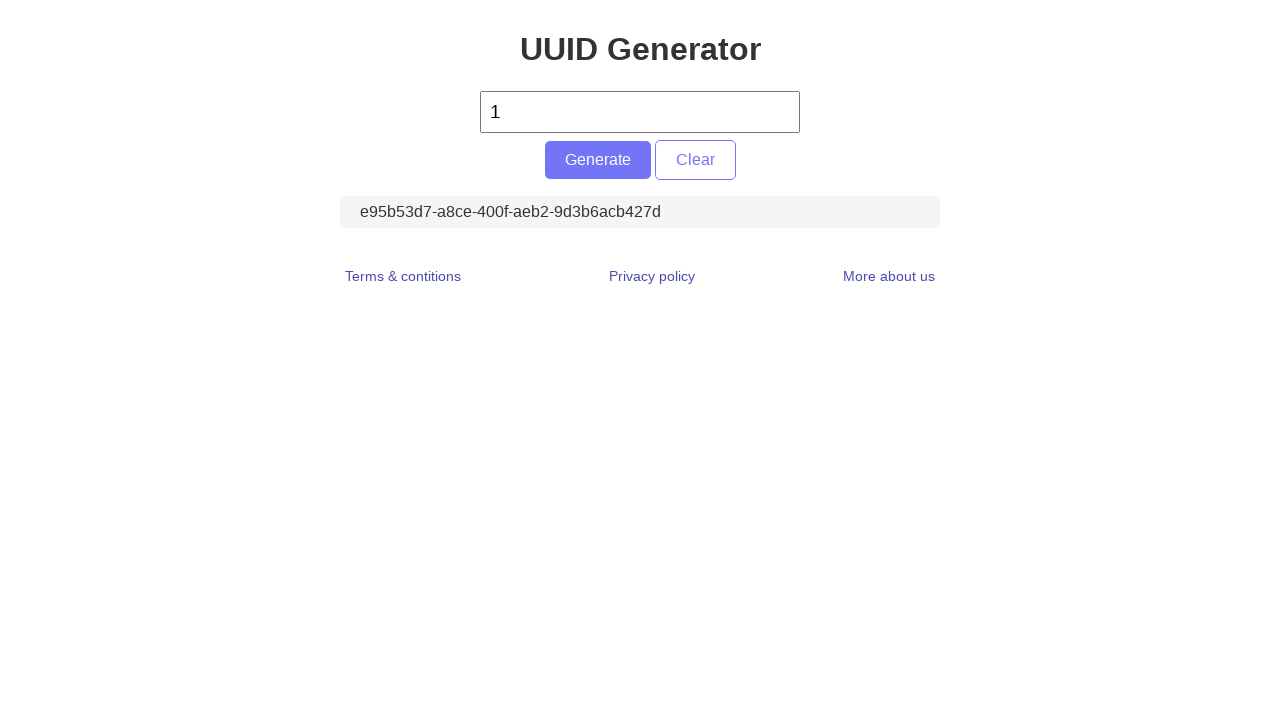

Navigated to https://qatask.netlify.app/
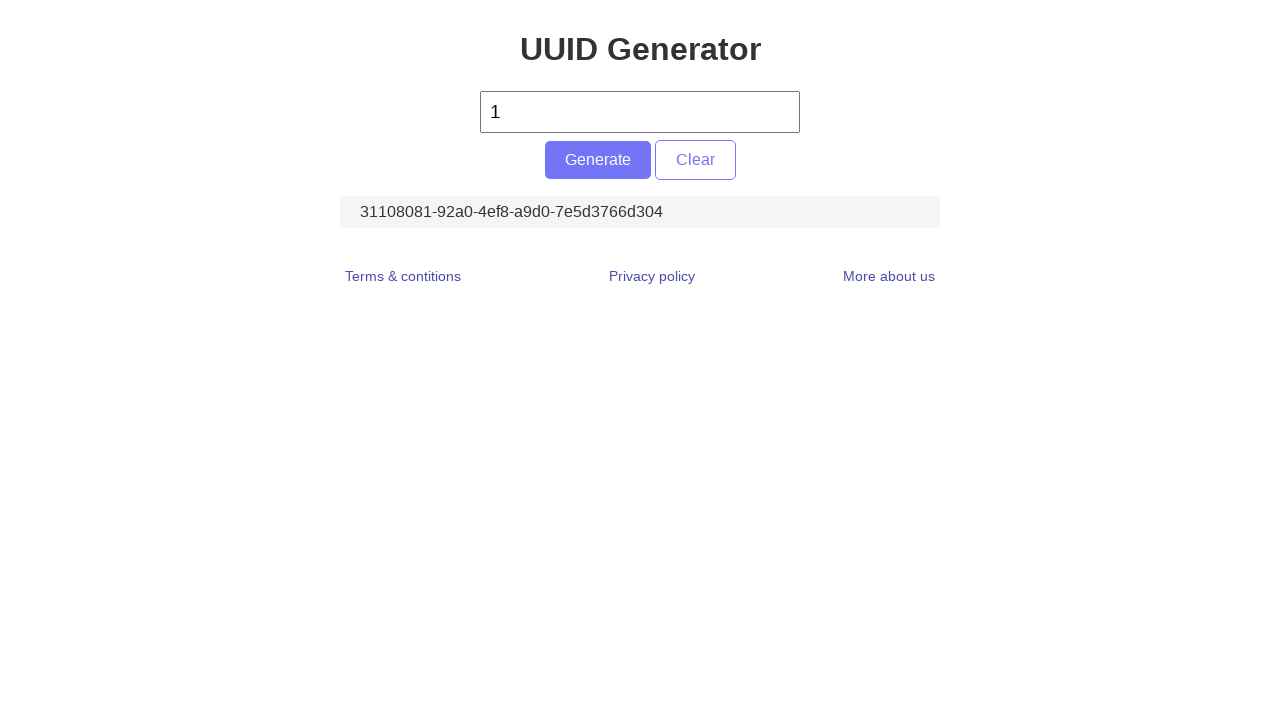

Retrieved all links on the page
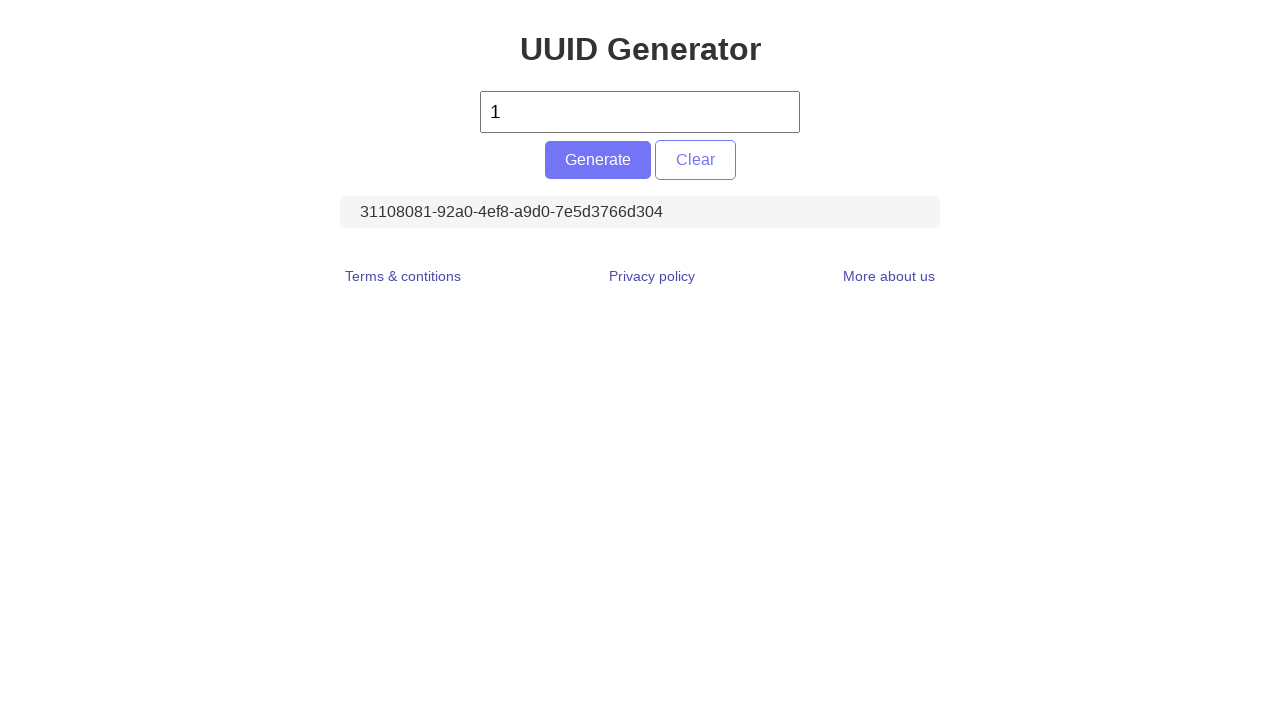

Retrieved href attribute from link
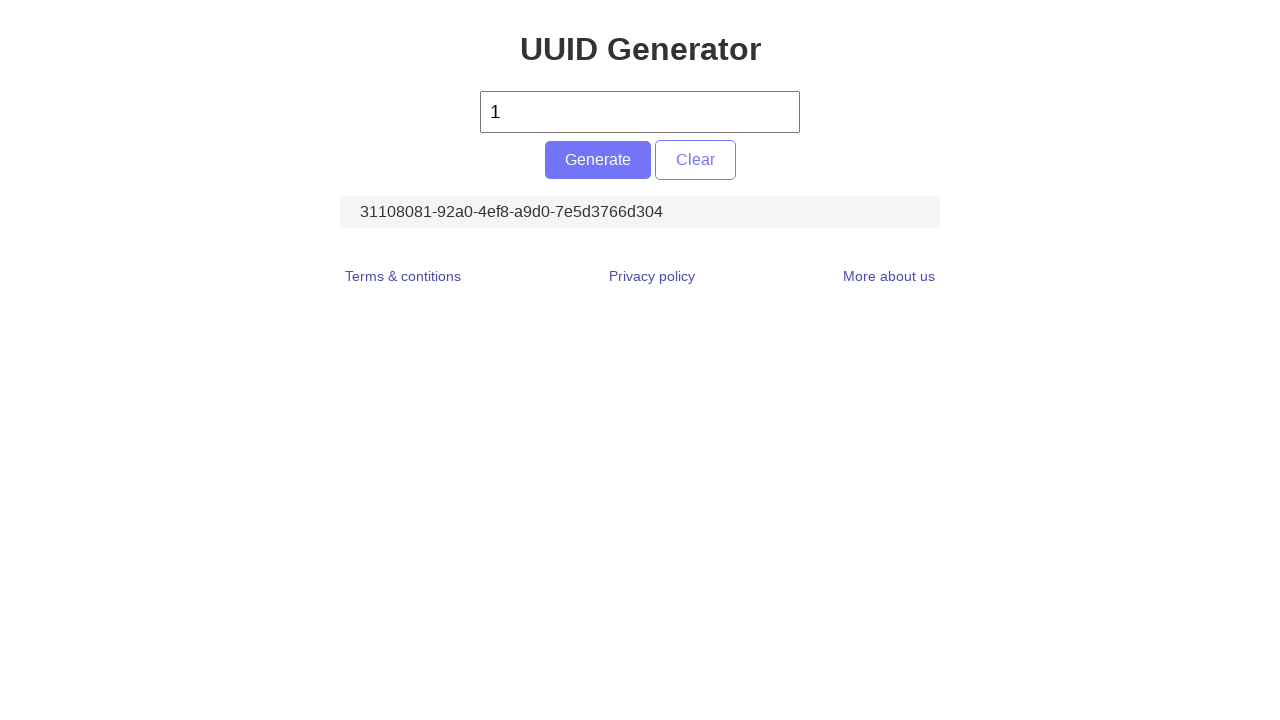

Verified link has valid href attribute: /privacy-policy
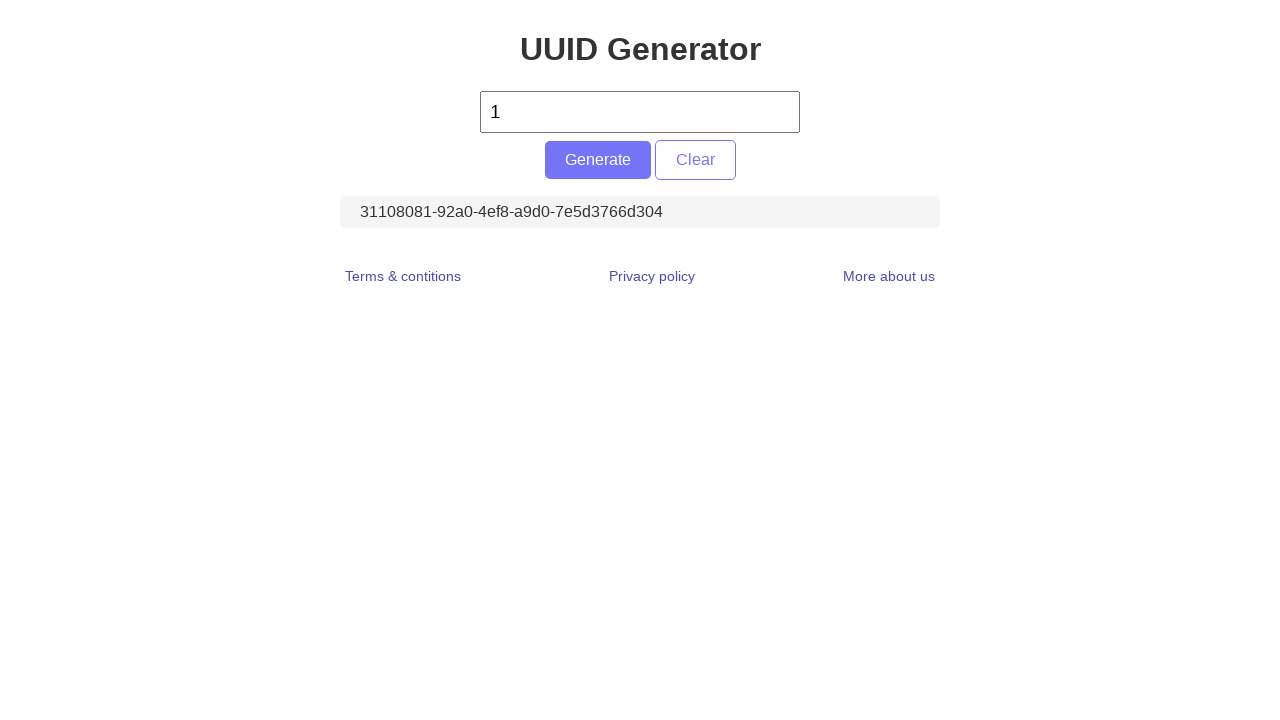

Retrieved href attribute from link
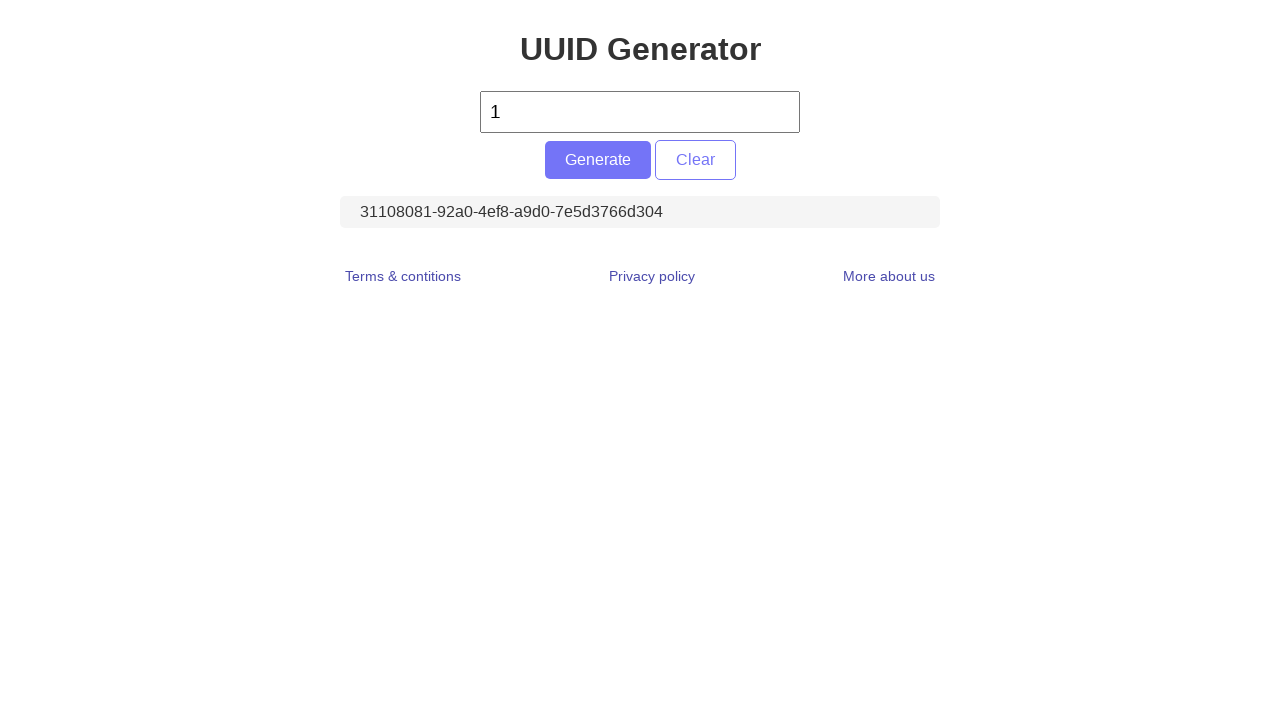

Verified link has valid href attribute: /terms-and-conditions
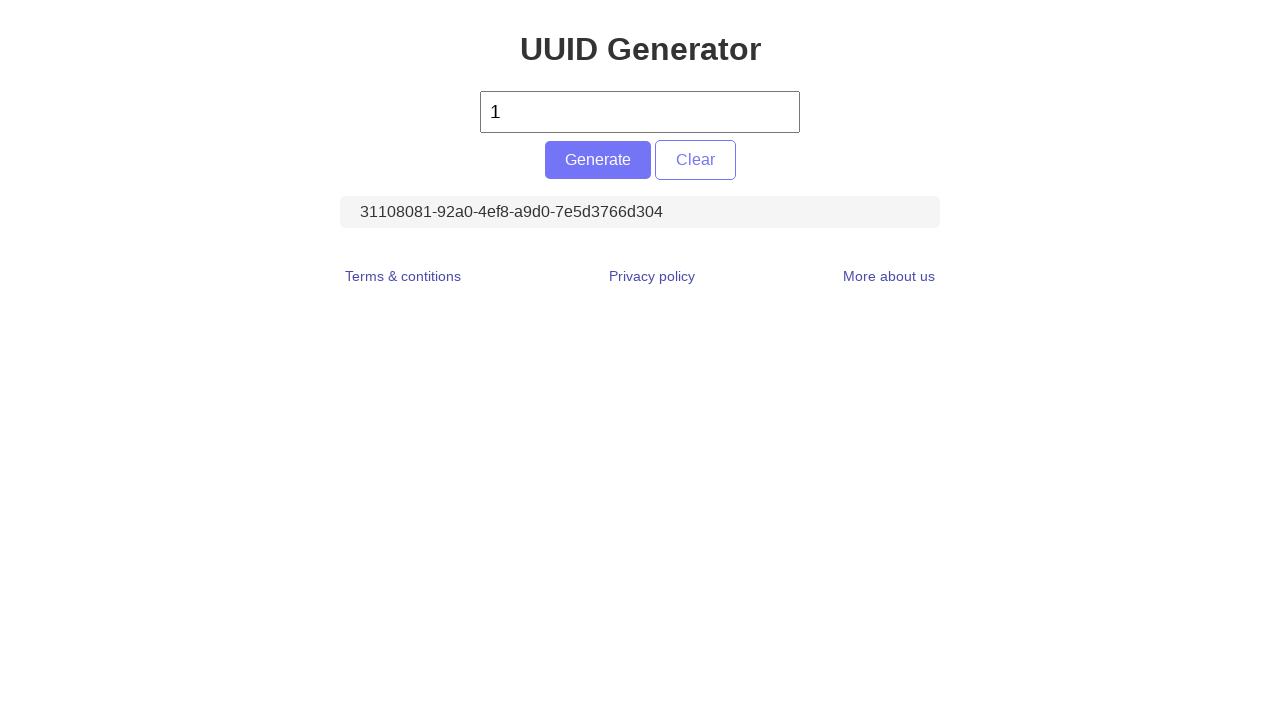

Retrieved href attribute from link
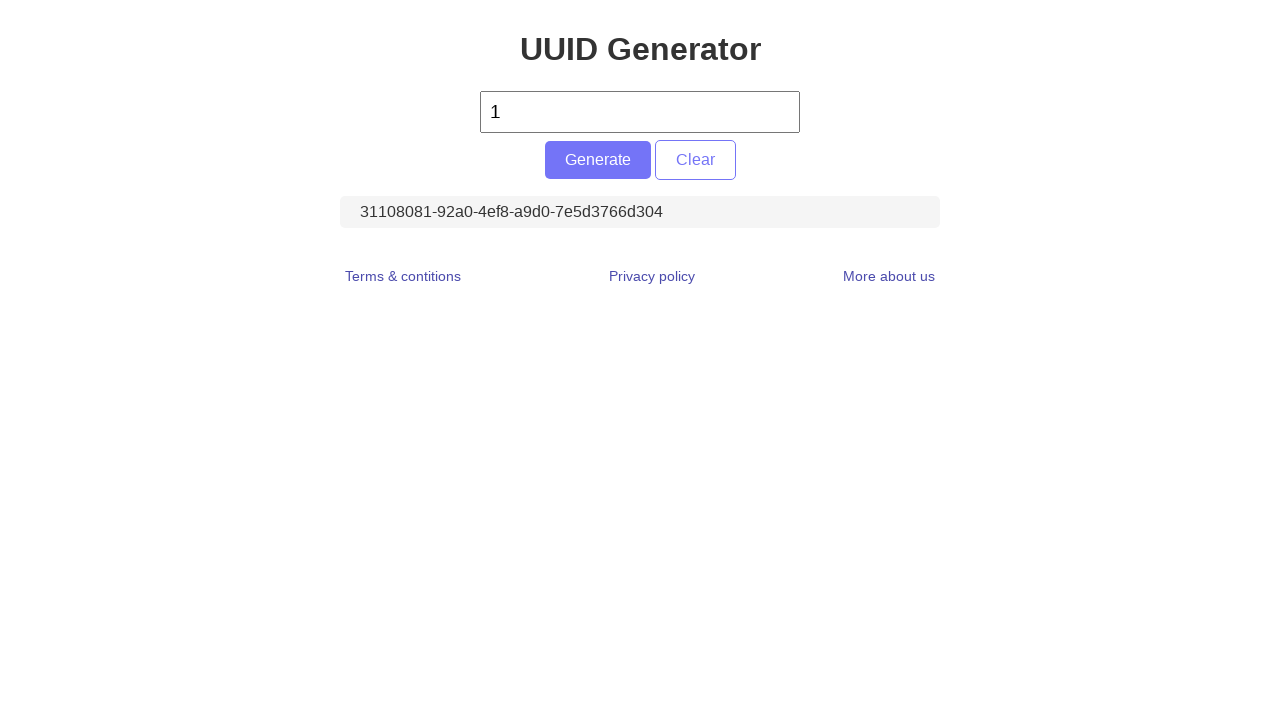

Verified link has valid href attribute: https://
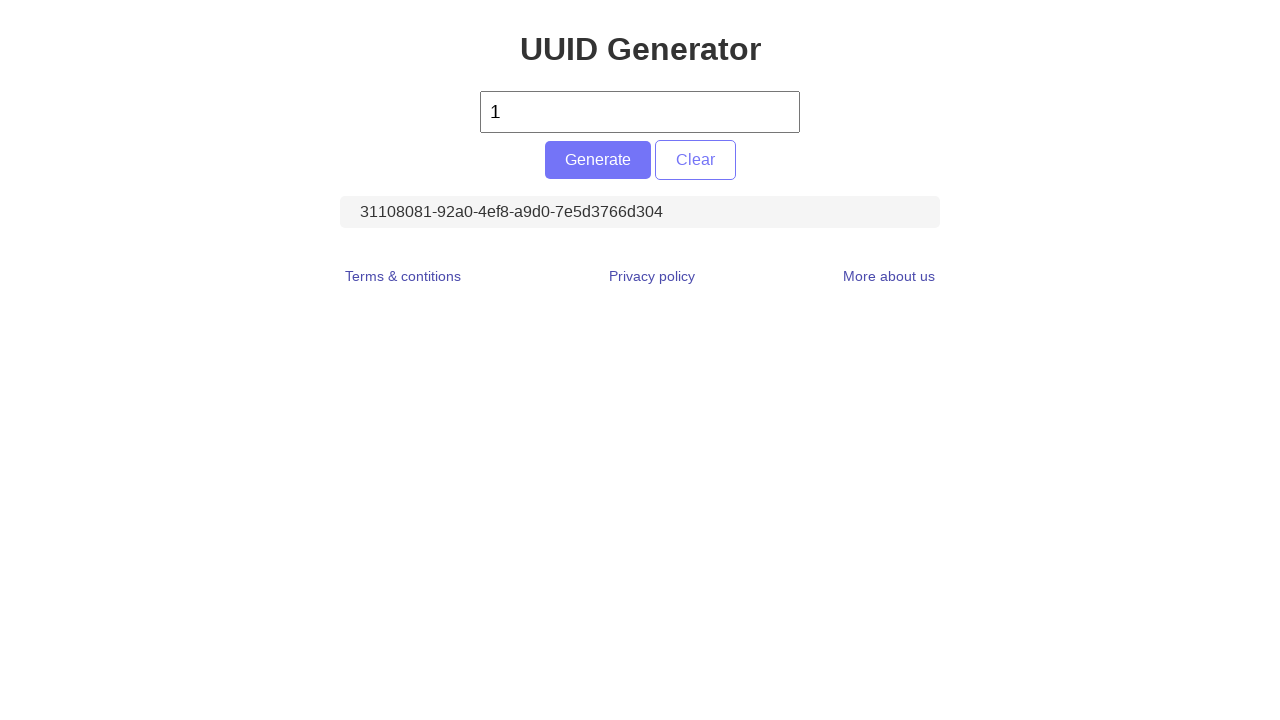

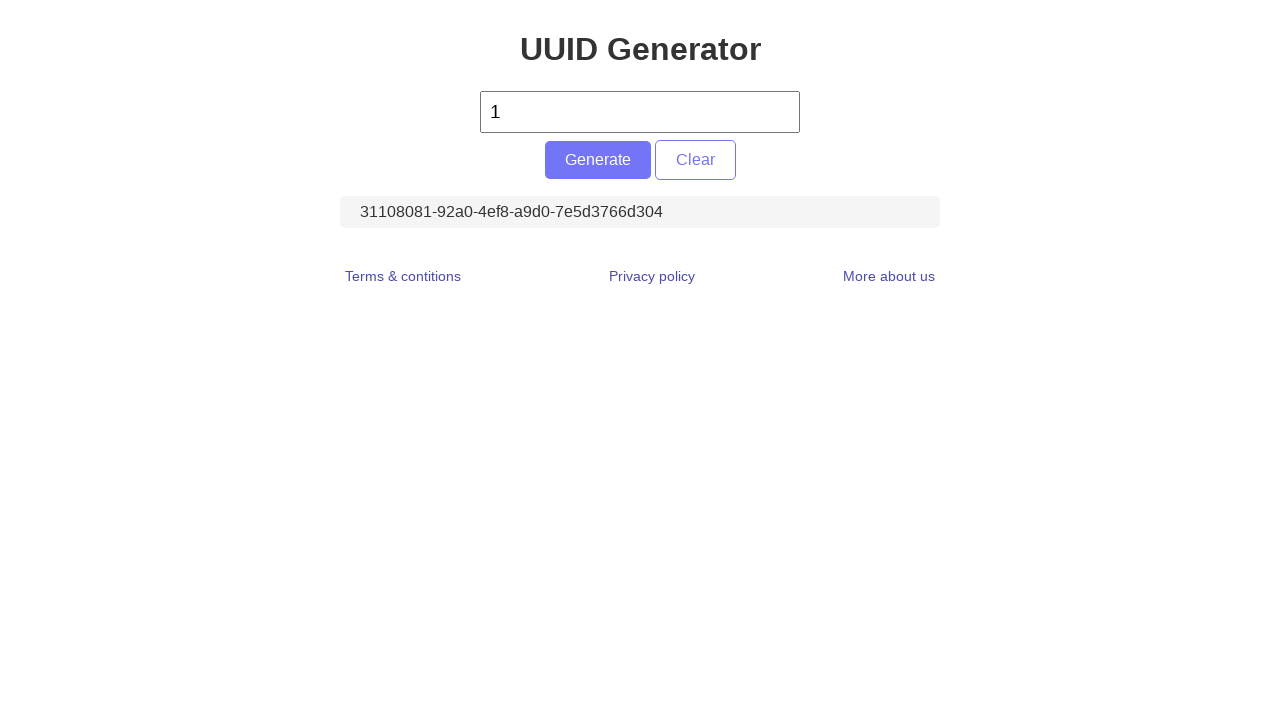